Tests form filling functionality on a test automation practice blog, attempting to fill name, email, and phone fields with error handling for invalid locators

Starting URL: https://testautomationpractice.blogspot.com/

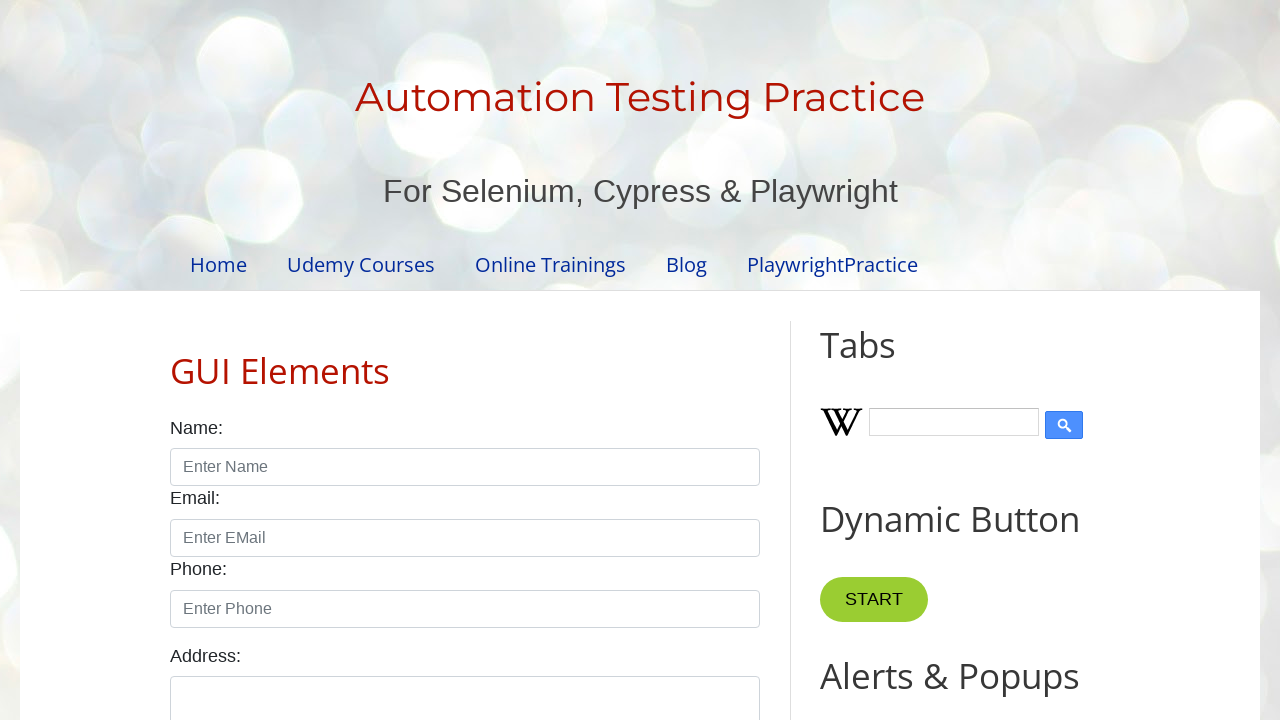

Attempted to fill name field with invalid locator '#nam' - locator not found on #nam
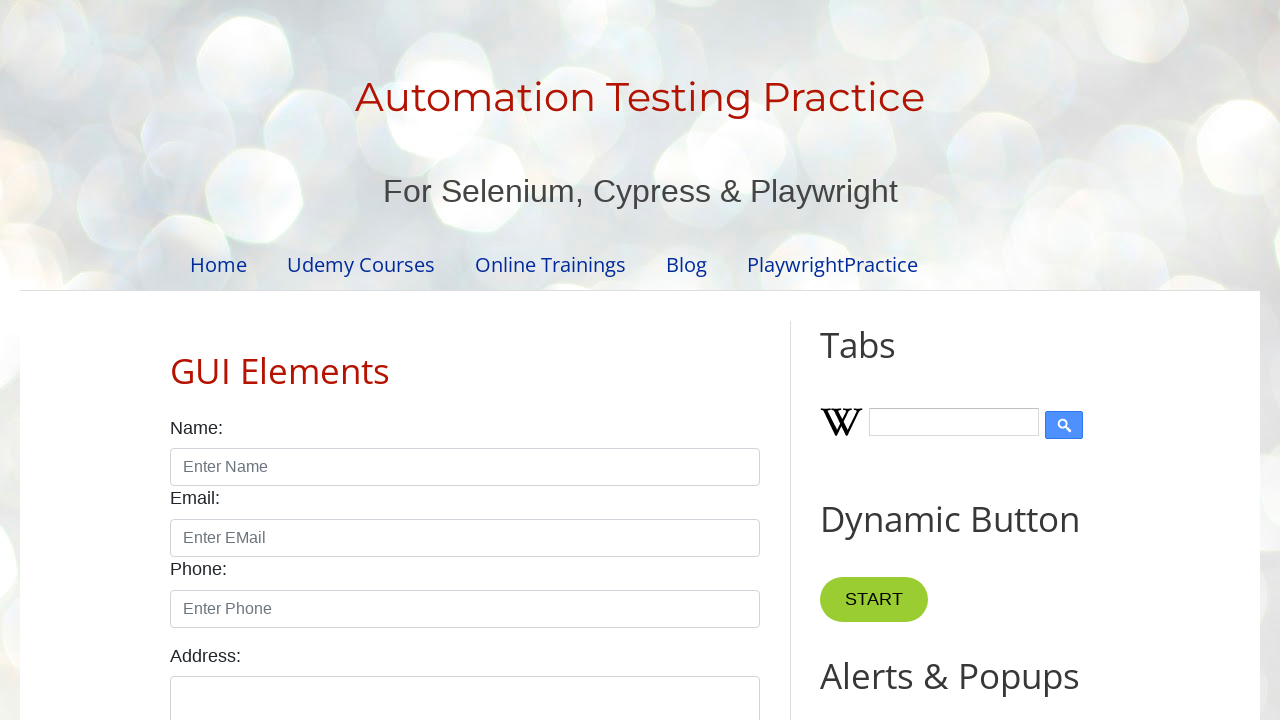

Filled email field with 'test@example.com' on #email
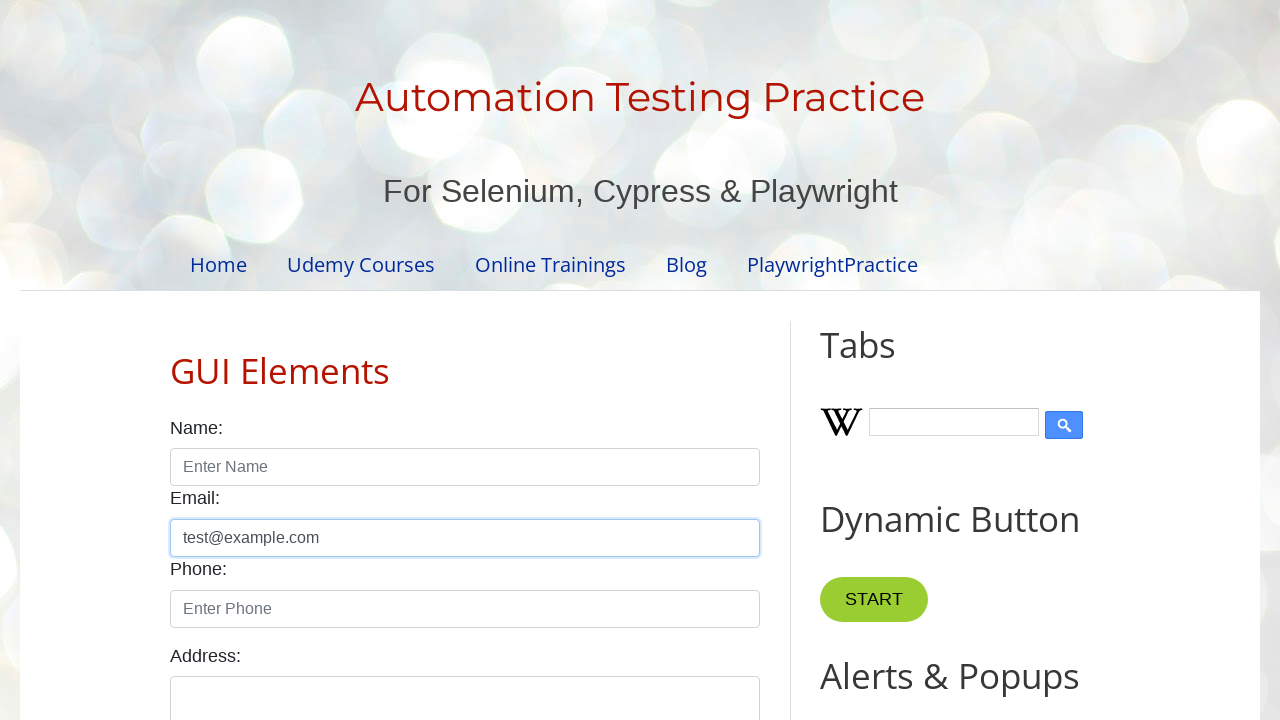

Filled phone field with '555-1234' on #phone
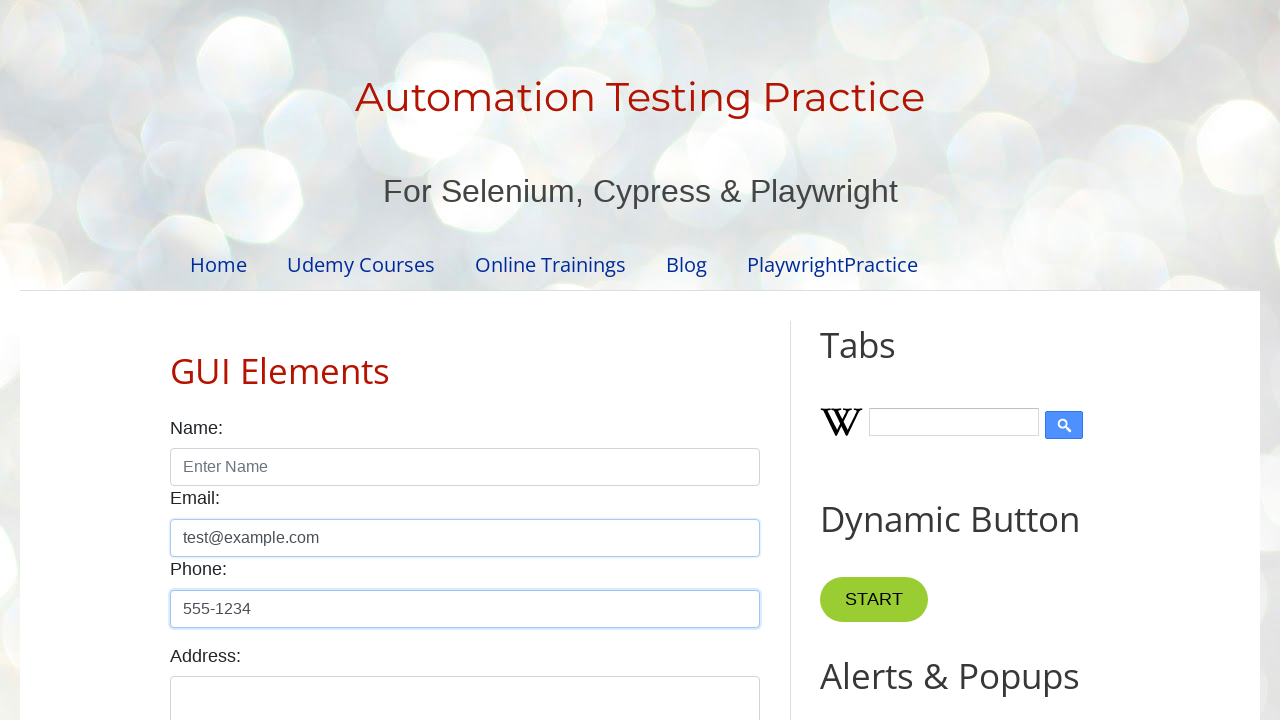

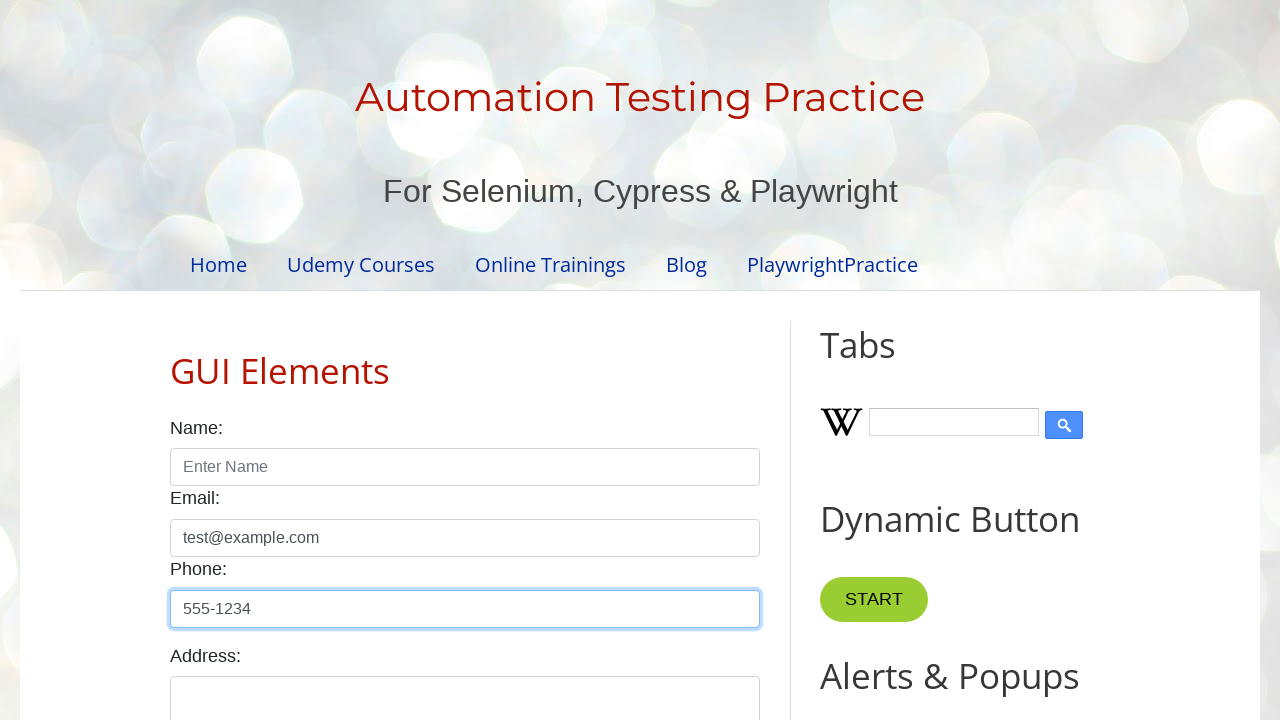